Adds a single item "Blue Top" to the cart and verifies it appears in the cart

Starting URL: https://www.automationexercise.com/

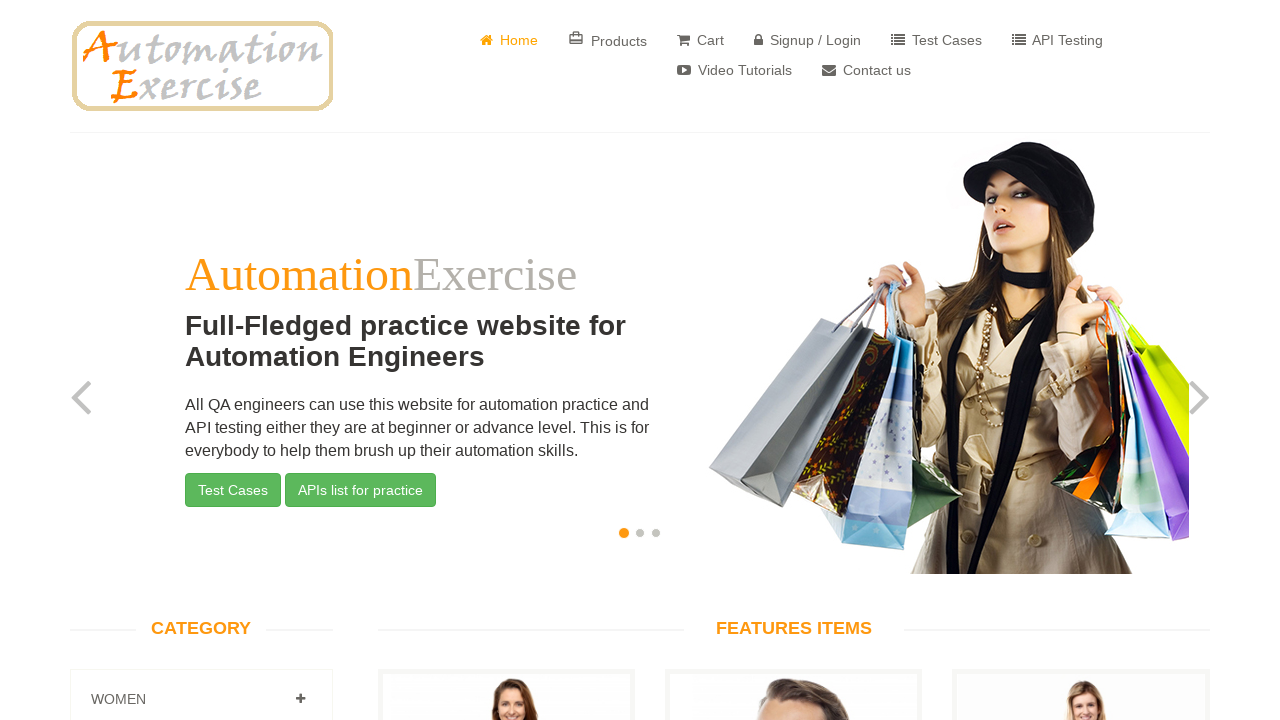

Waited for and found 'Add to Cart' button for Blue Top
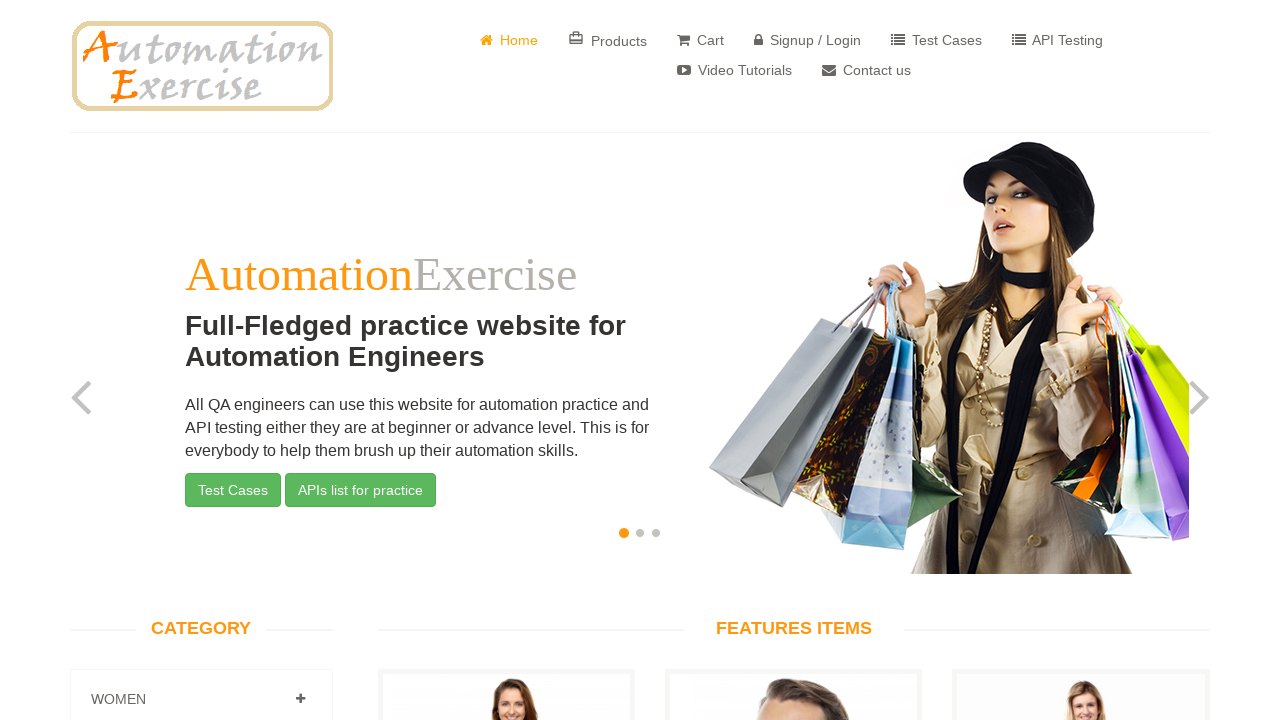

Clicked 'Add to Cart' button for Blue Top
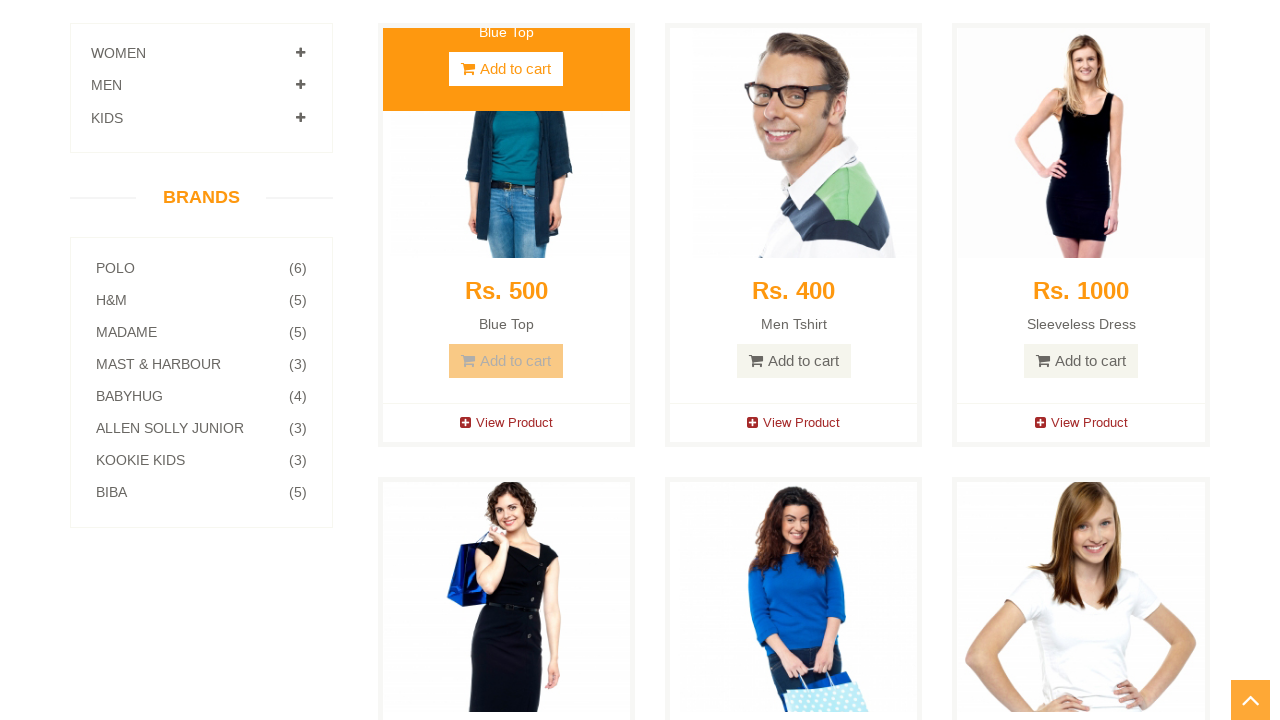

Waited for and found 'View Cart' button in modal
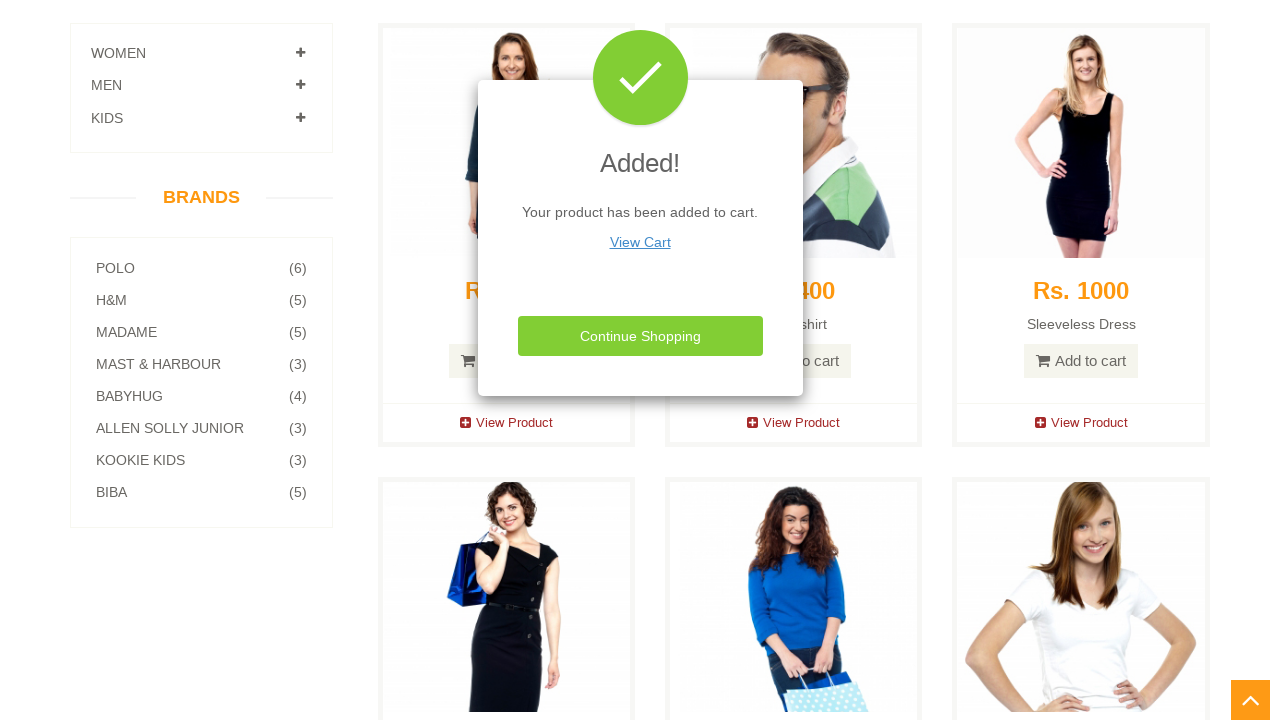

Clicked 'View Cart' button to navigate to cart page
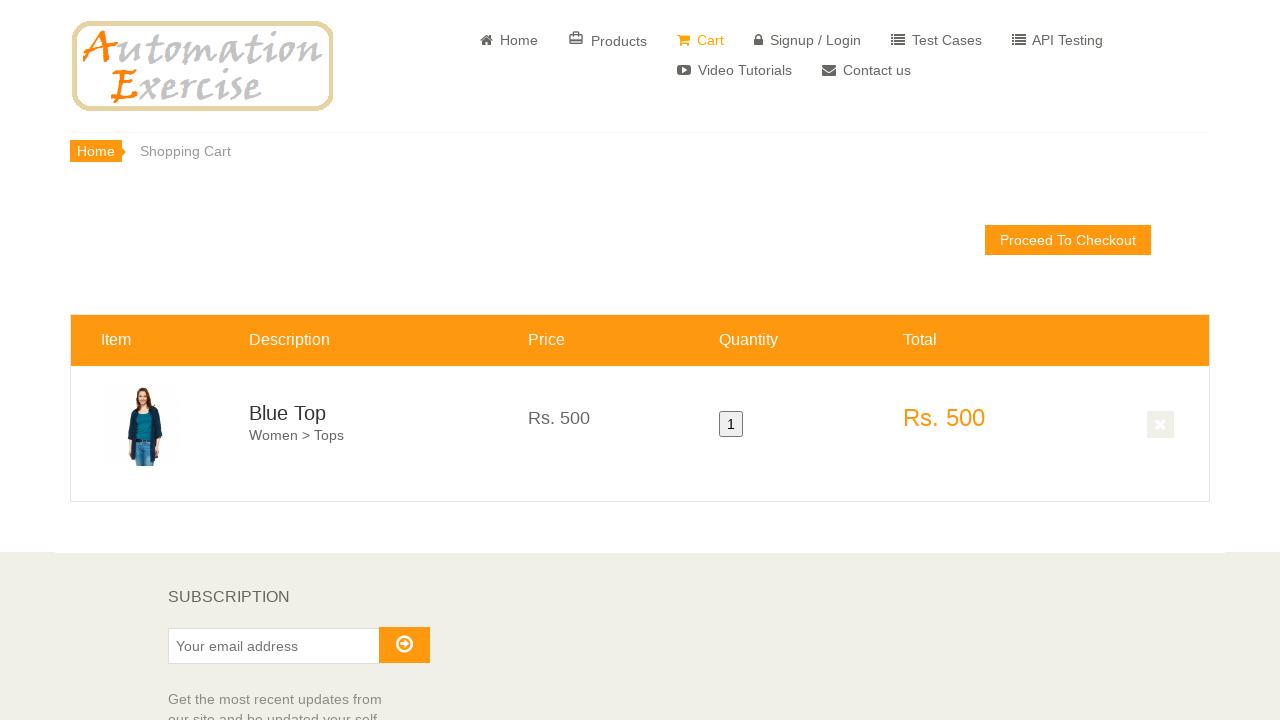

Waited for and found Blue Top in the cart table
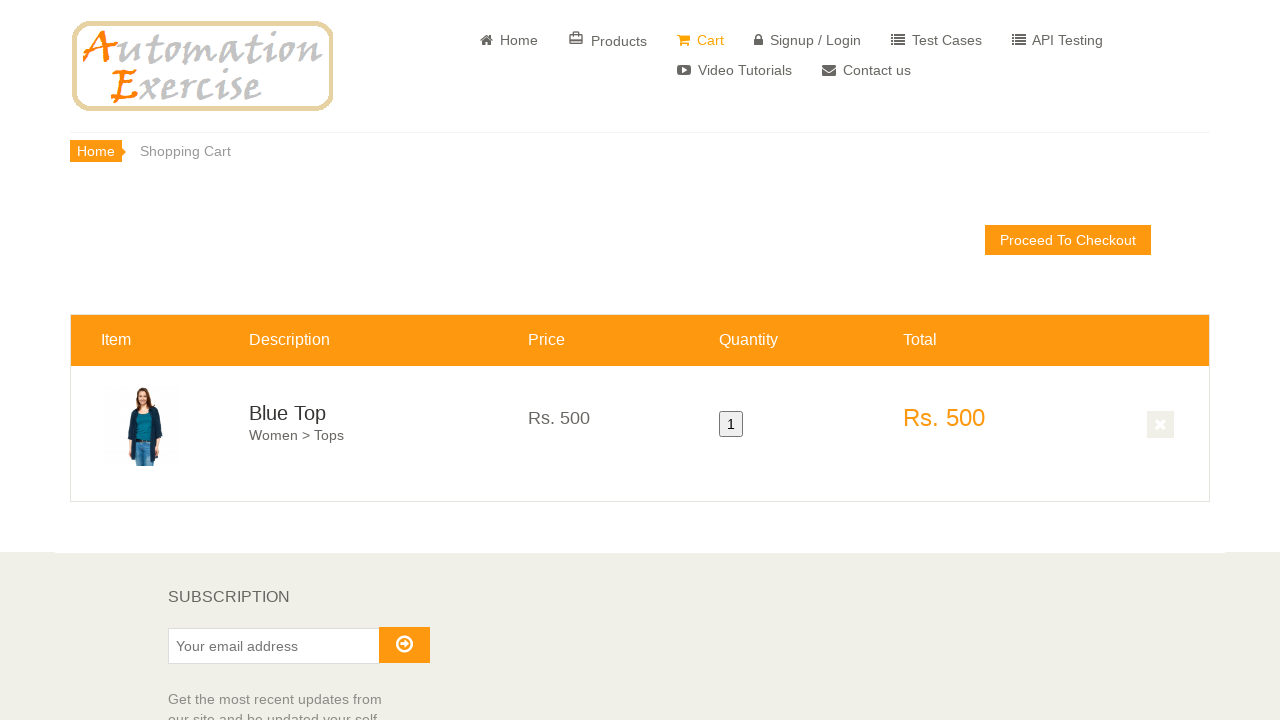

Verified that 'Blue Top' is present in the cart
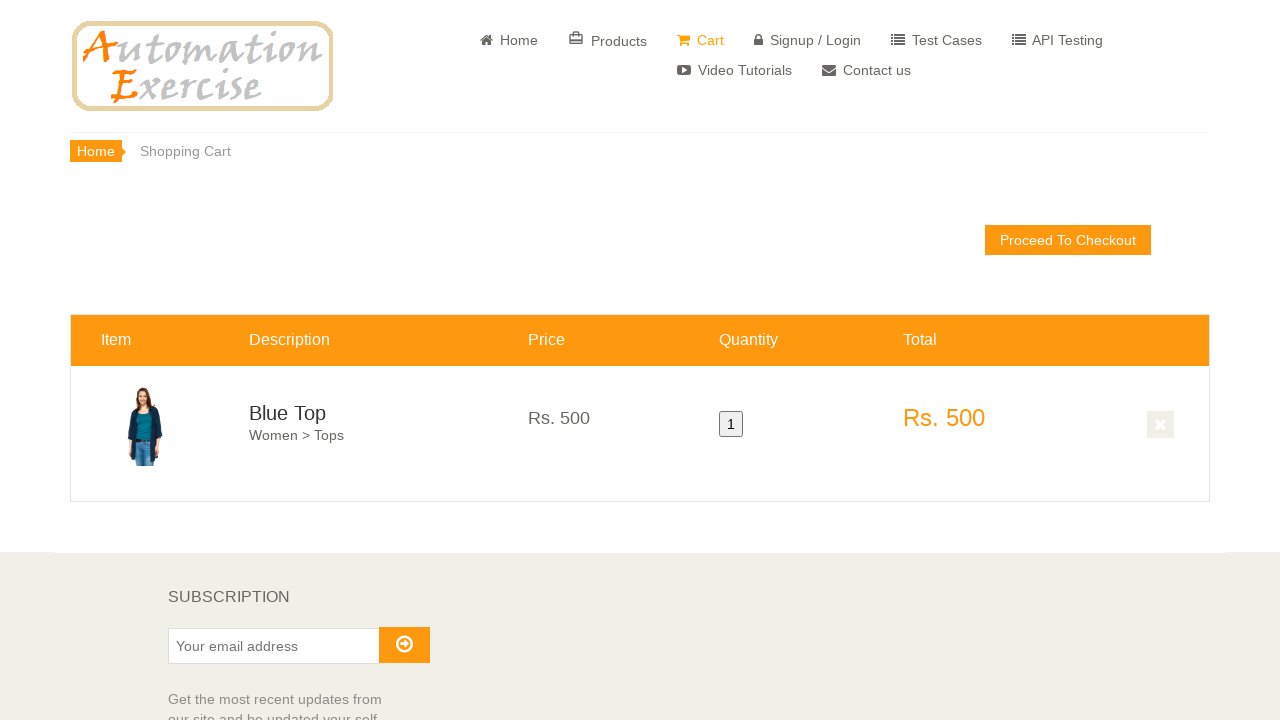

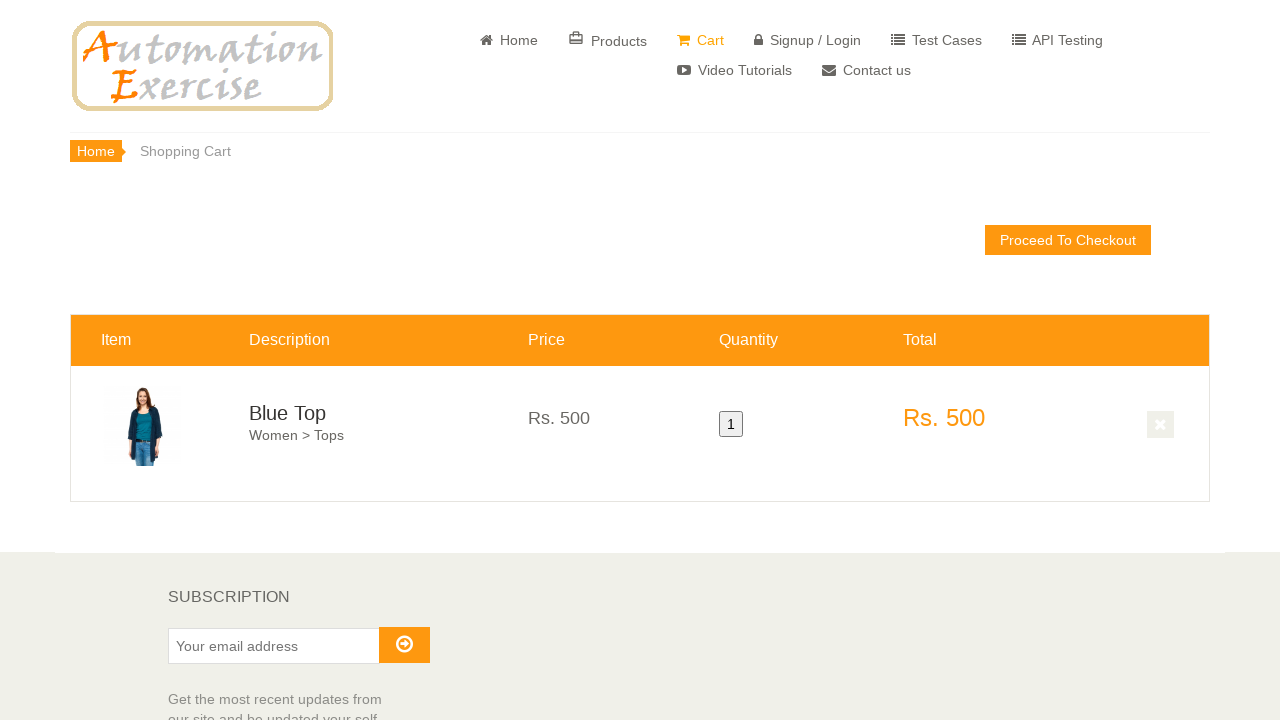